Tests form filling functionality by entering text into all form control fields on a registration page

Starting URL: https://naveenautomationlabs.com/opencart/index.php?route=account/register

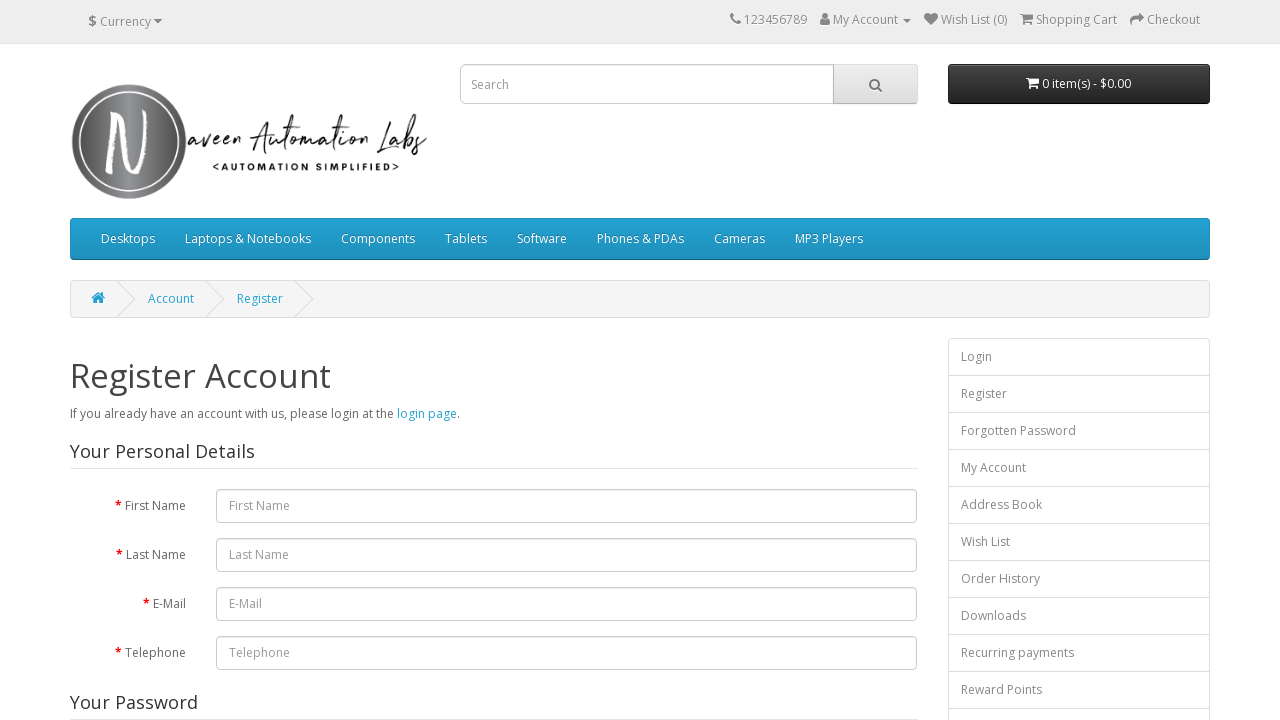

Navigated to OpenCart registration page
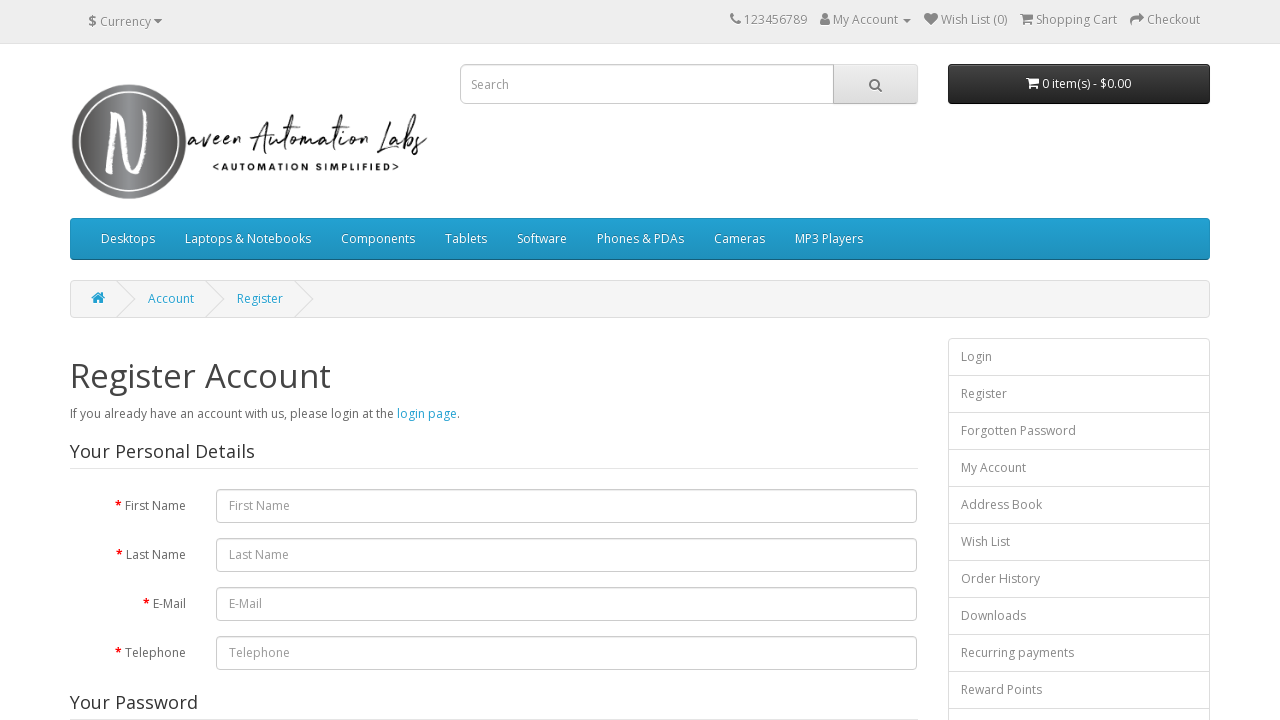

Located all form control fields on registration page
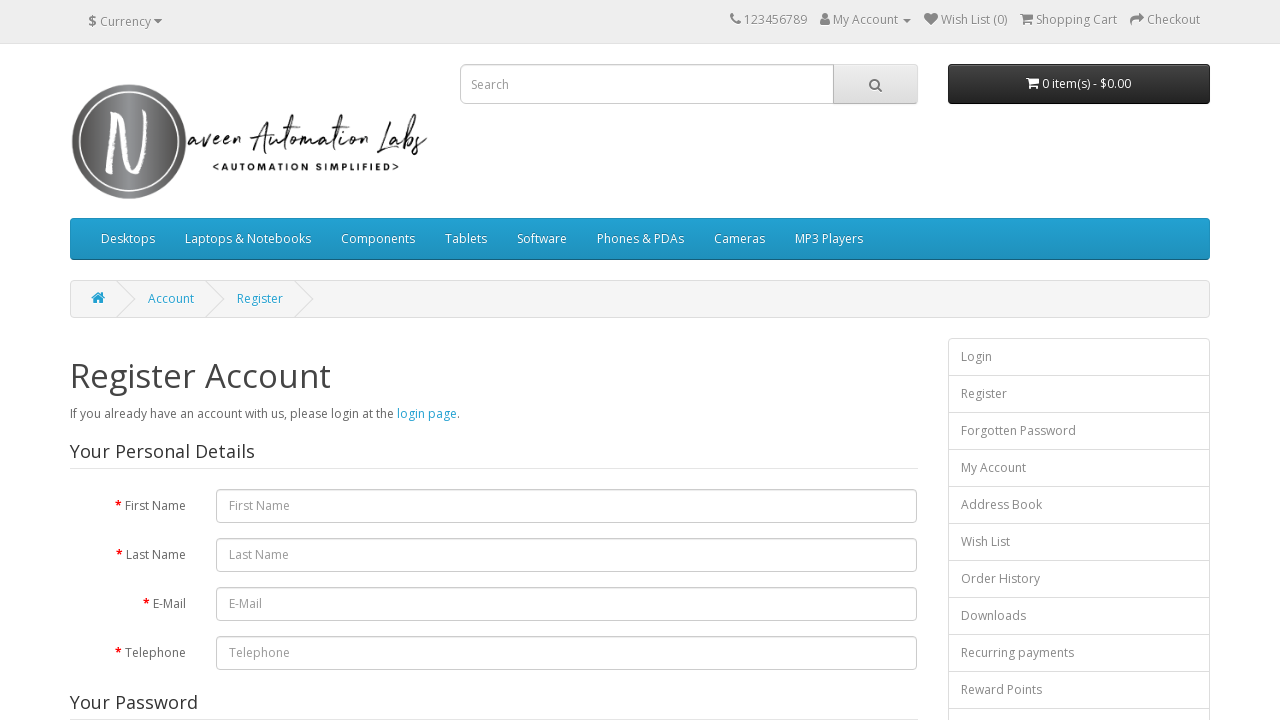

Filled form field with test data 'testing' on .form-control >> nth=0
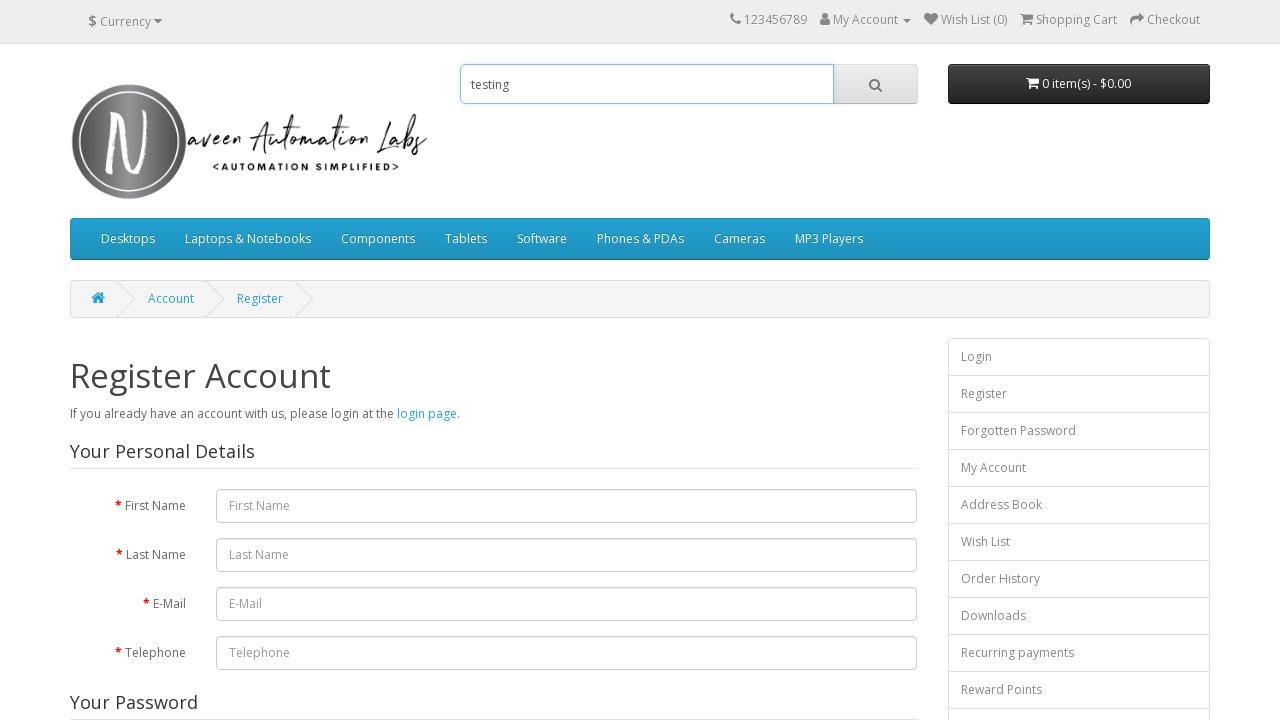

Filled form field with test data 'testing' on .form-control >> nth=1
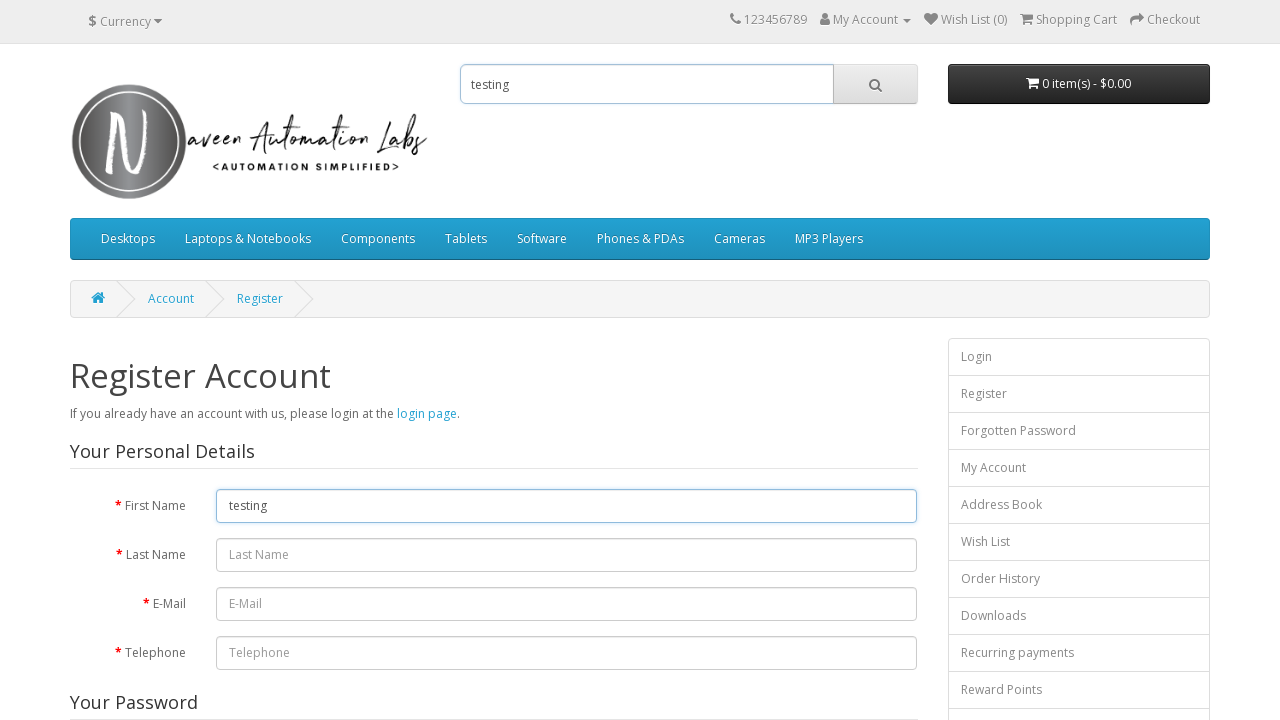

Filled form field with test data 'testing' on .form-control >> nth=2
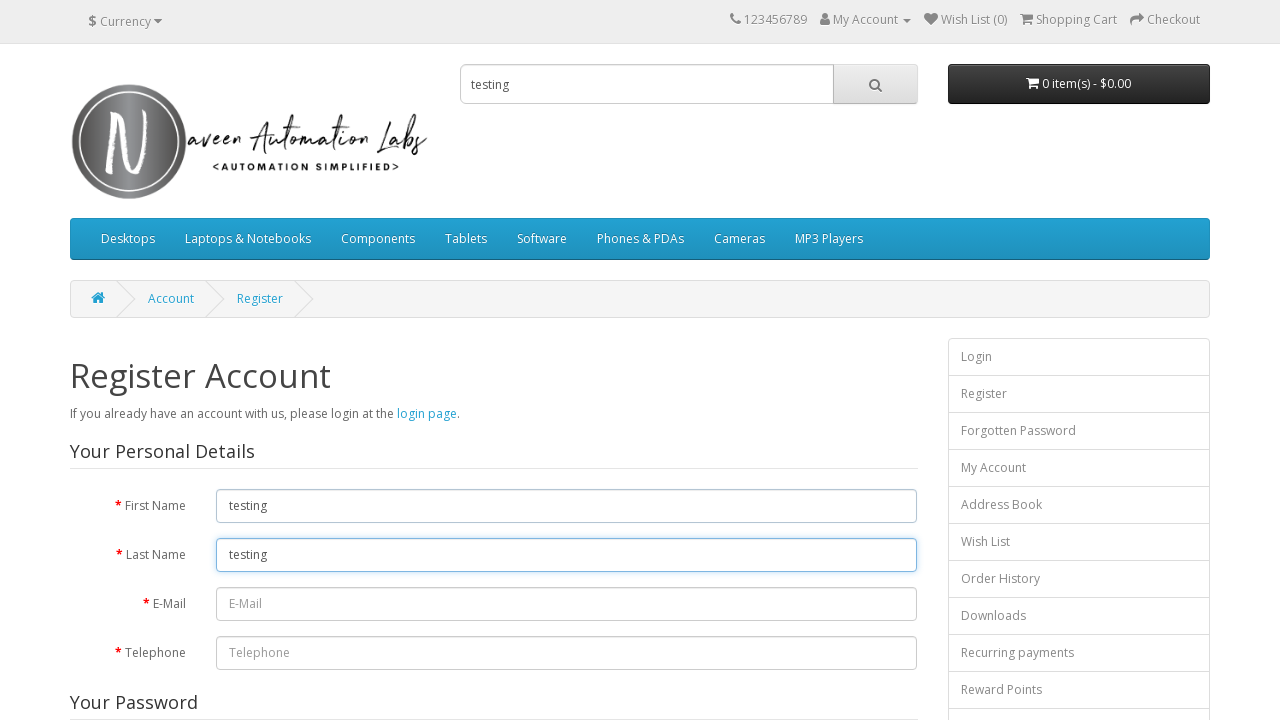

Filled form field with test data 'testing' on .form-control >> nth=3
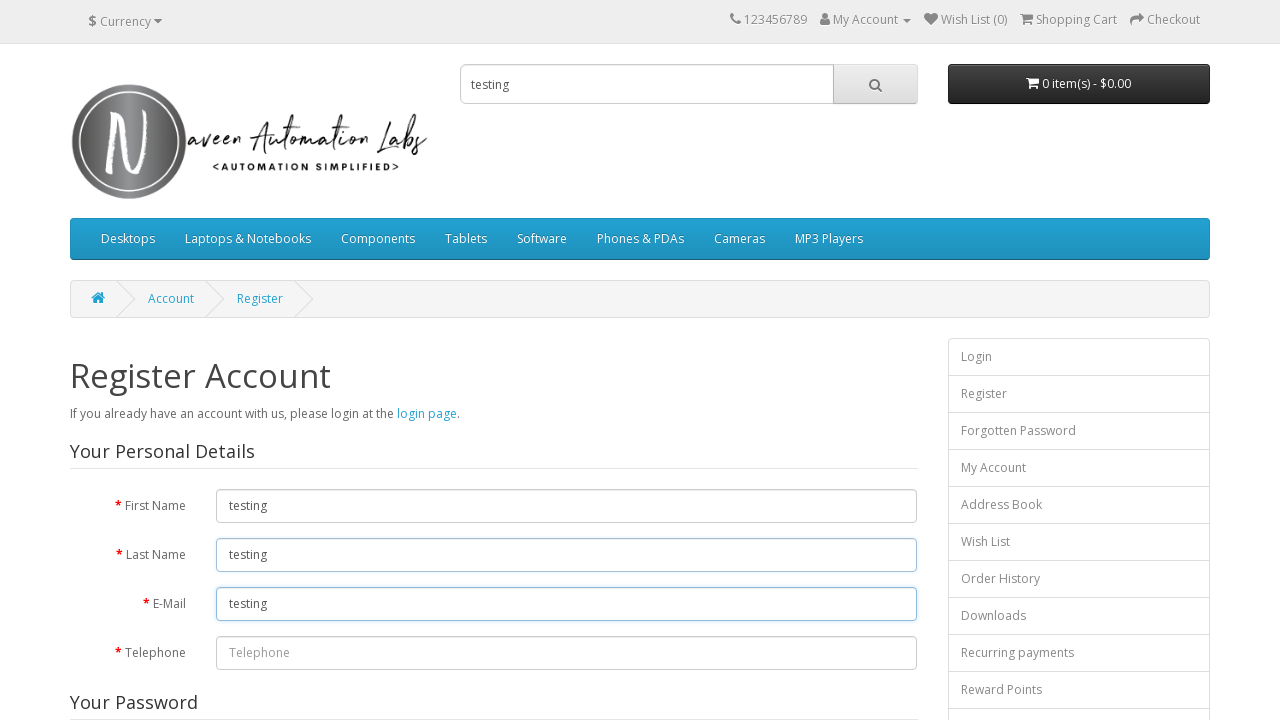

Filled form field with test data 'testing' on .form-control >> nth=4
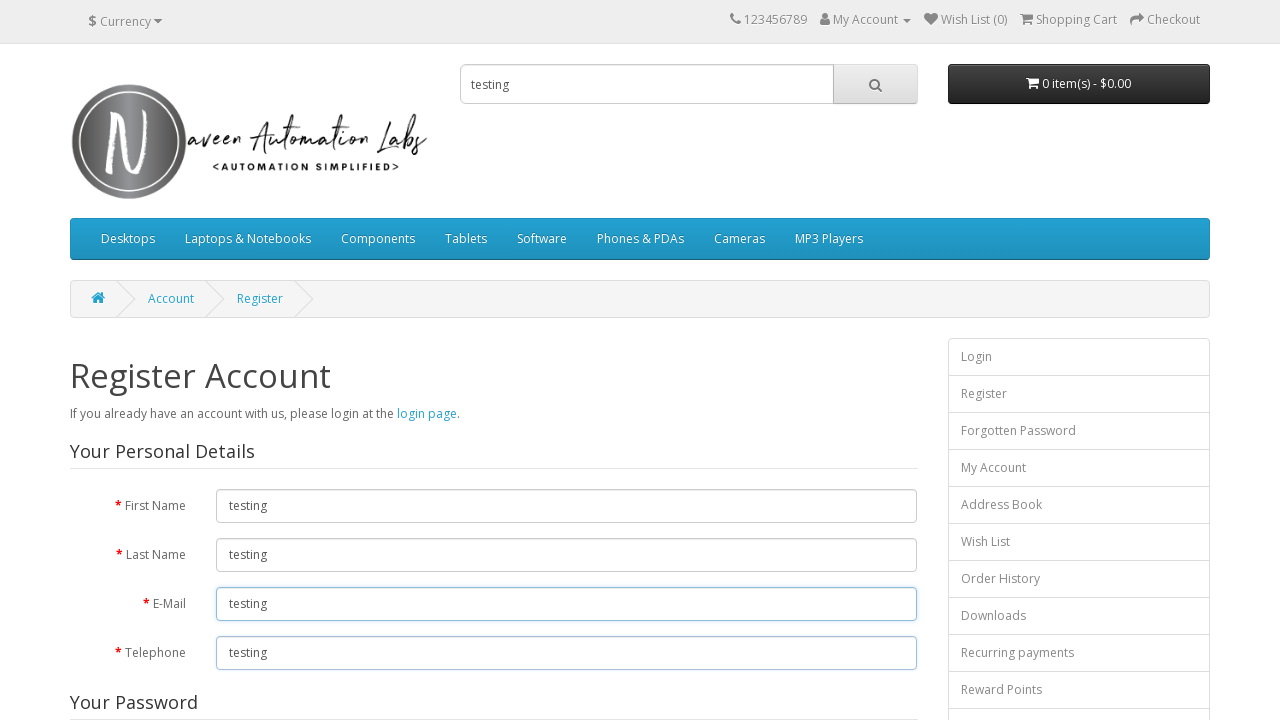

Filled form field with test data 'testing' on .form-control >> nth=5
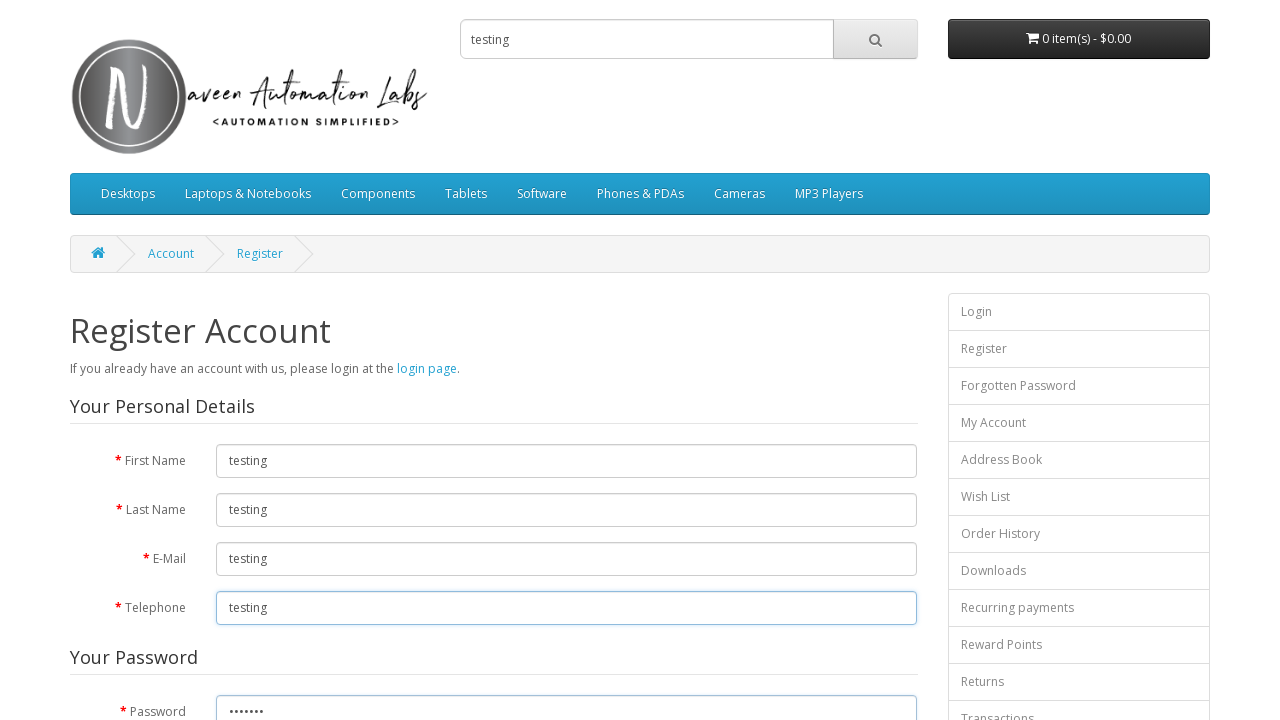

Filled form field with test data 'testing' on .form-control >> nth=6
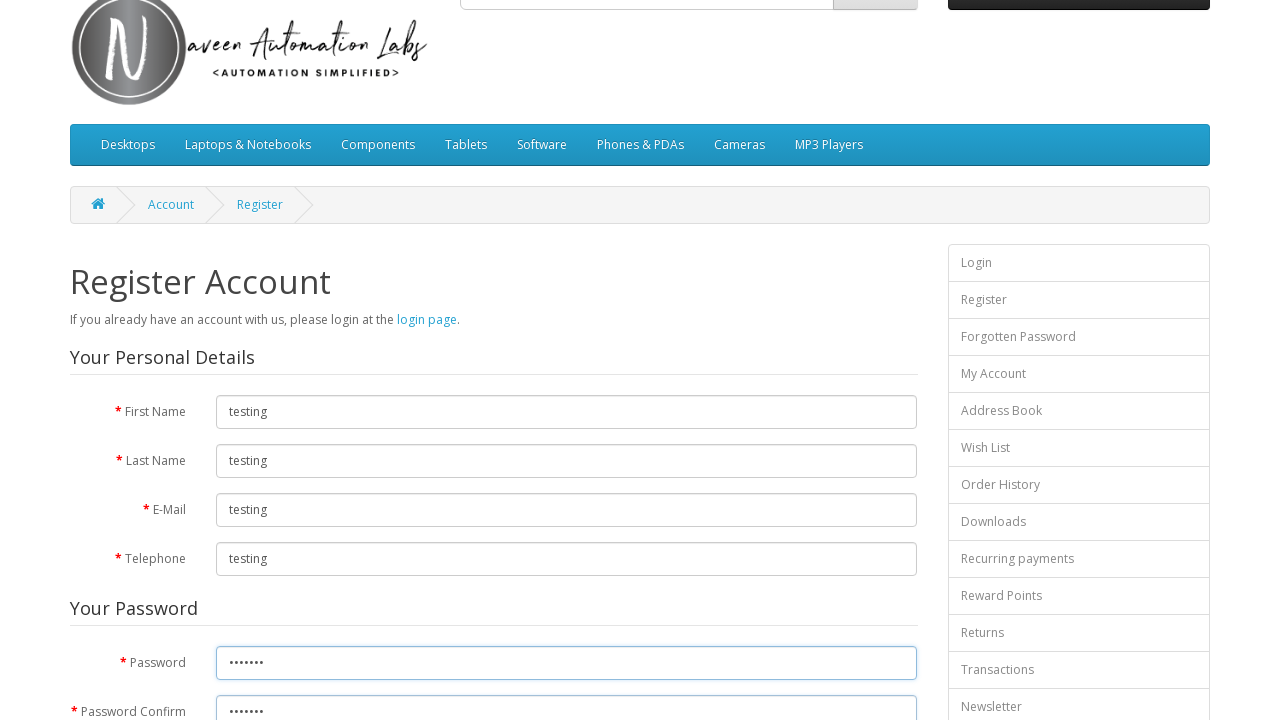

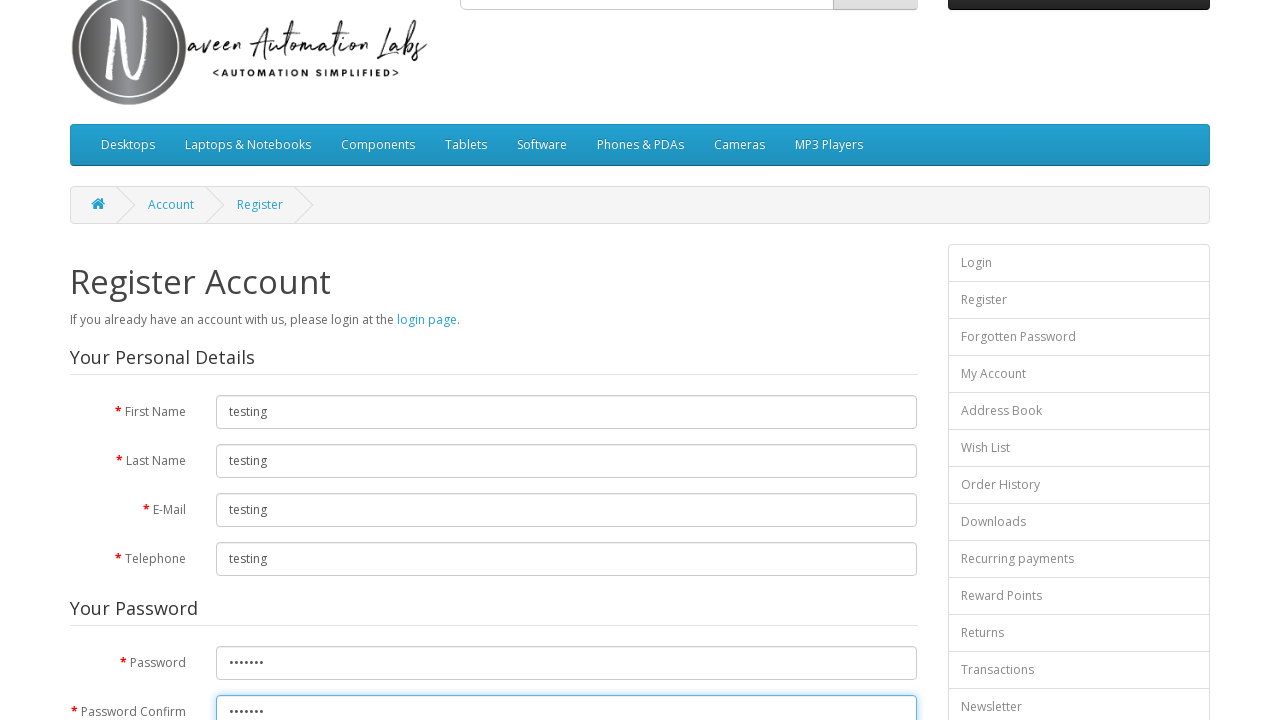